Tests entering a filter that returns no results and verifies the no content message appears

Starting URL: https://orfarchiv.news/

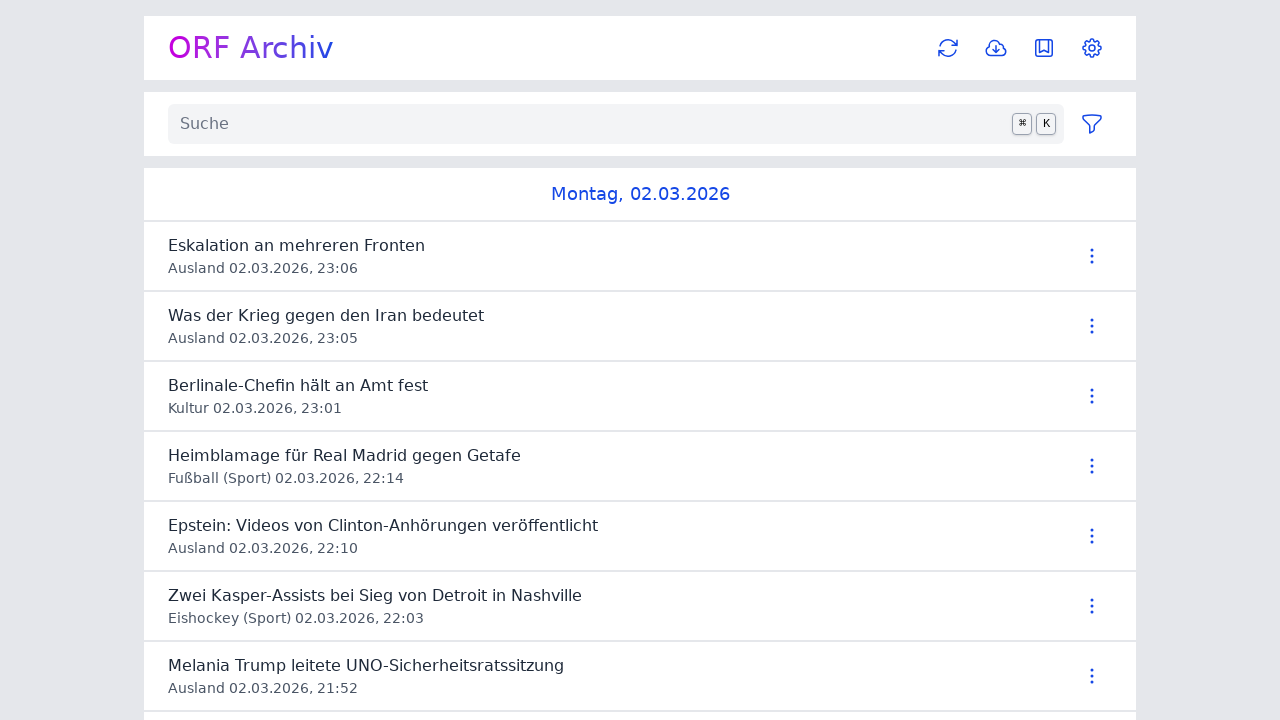

Waited for main content button to load
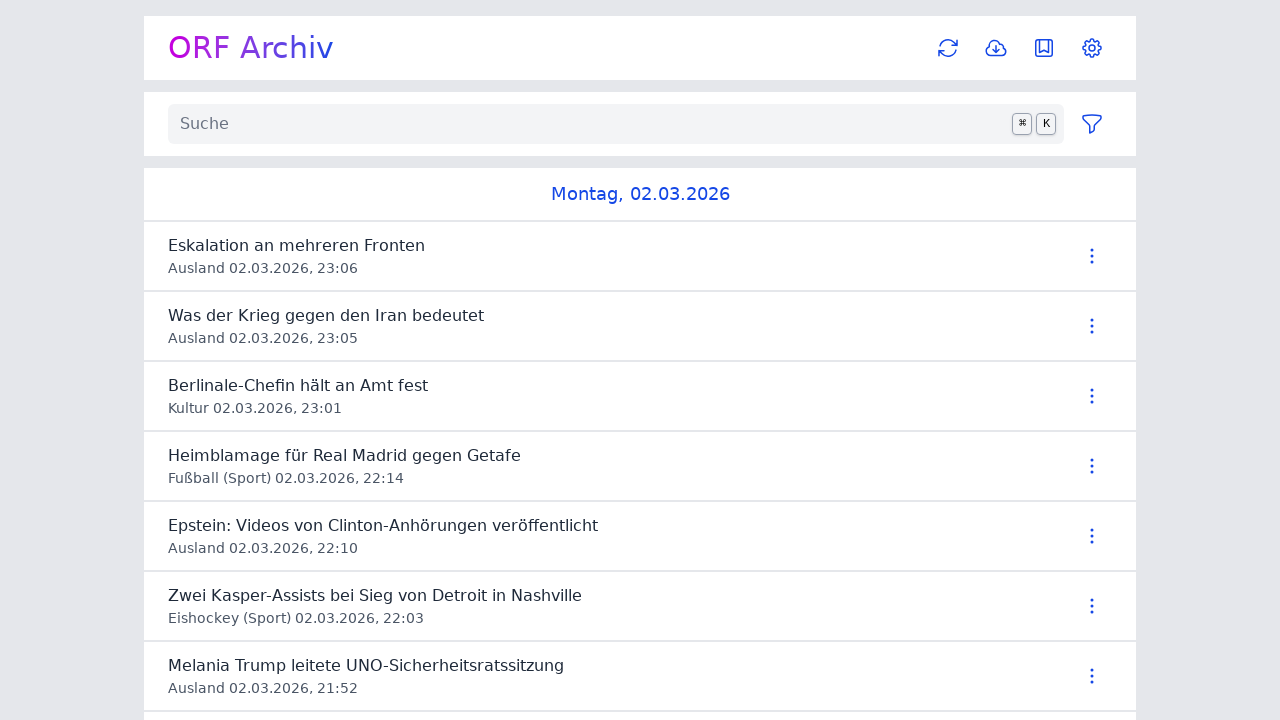

Located text filter input field
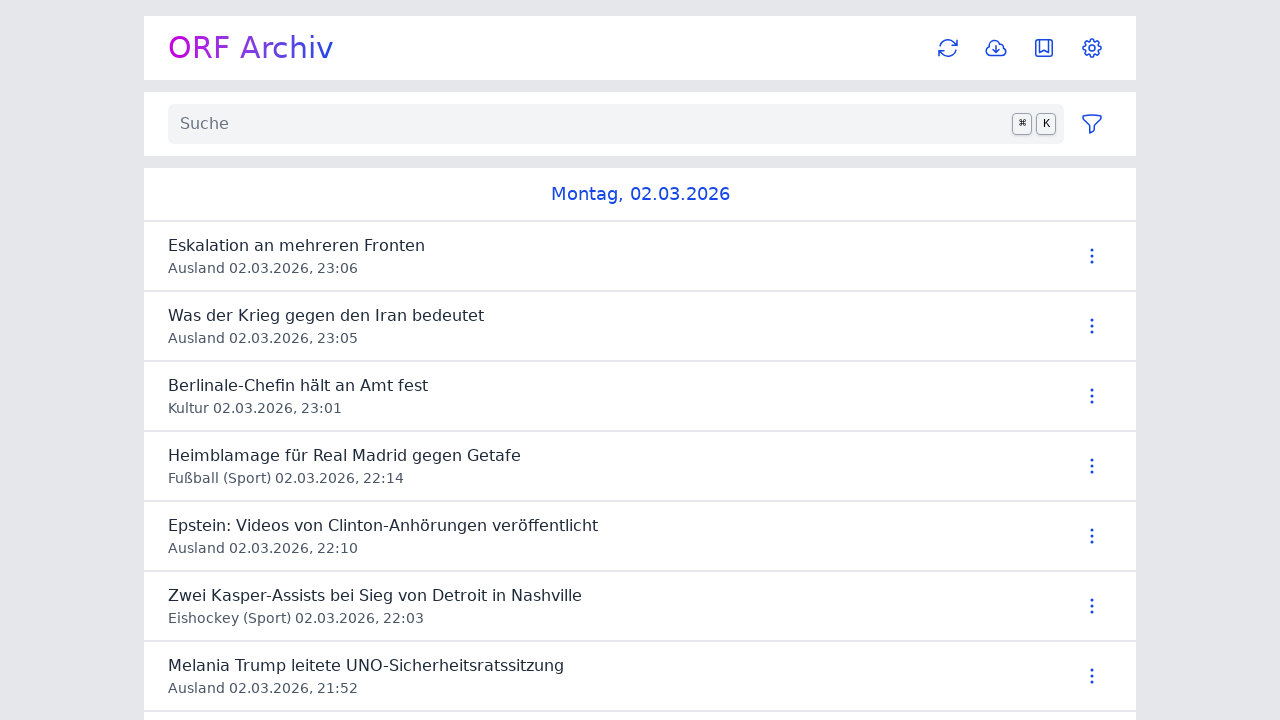

Filled text filter with non-existent search term 'xyznonexistentquery12345' on #news #news-filter input
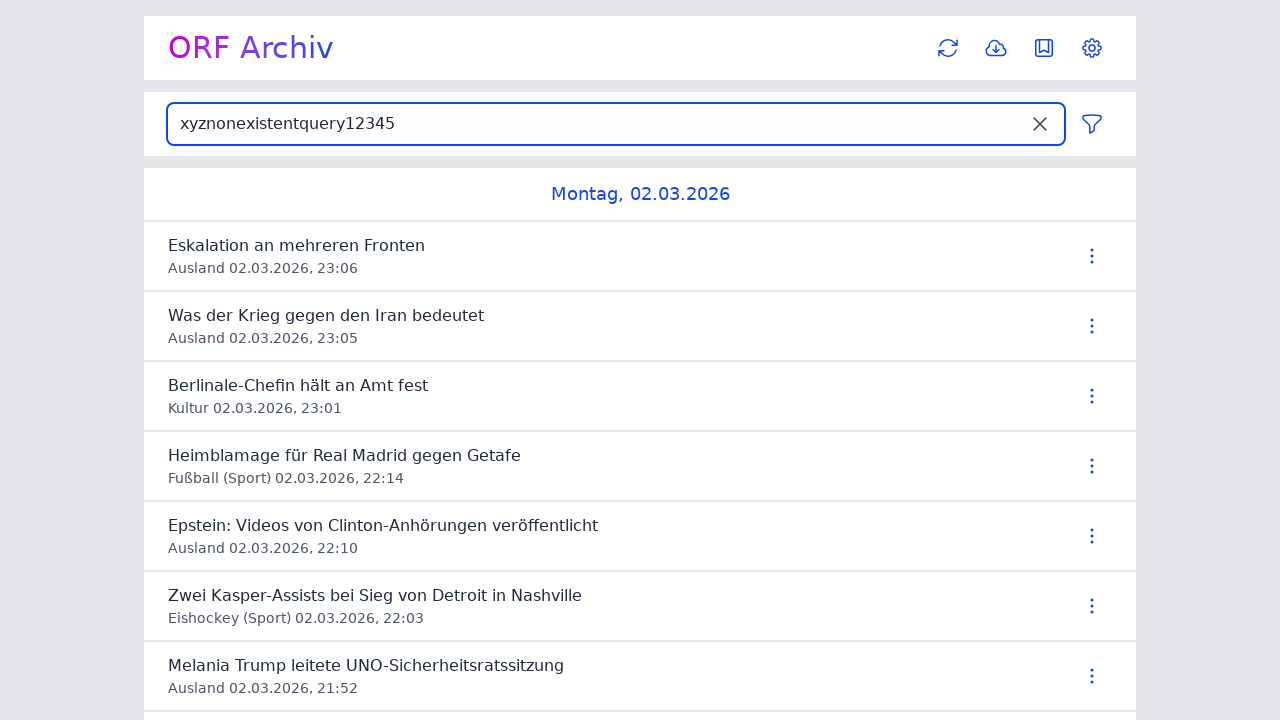

Waited for network to become idle after search
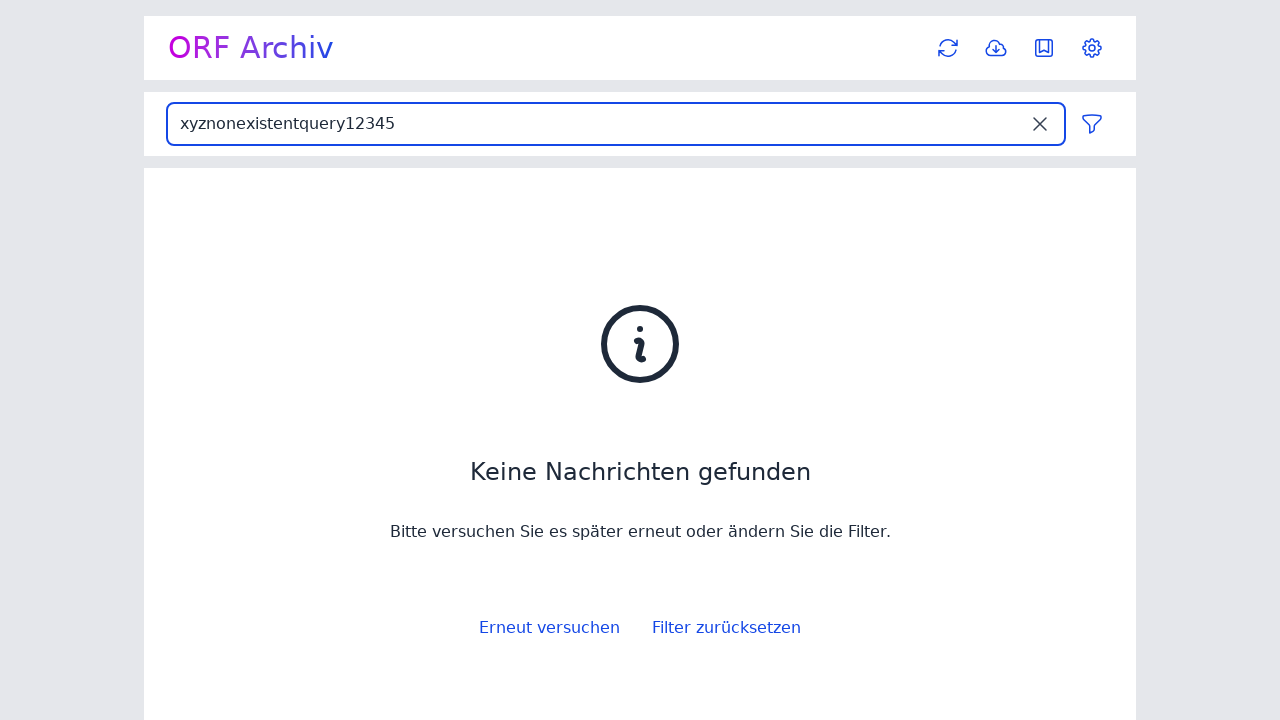

Waited 1000ms for no content message to appear
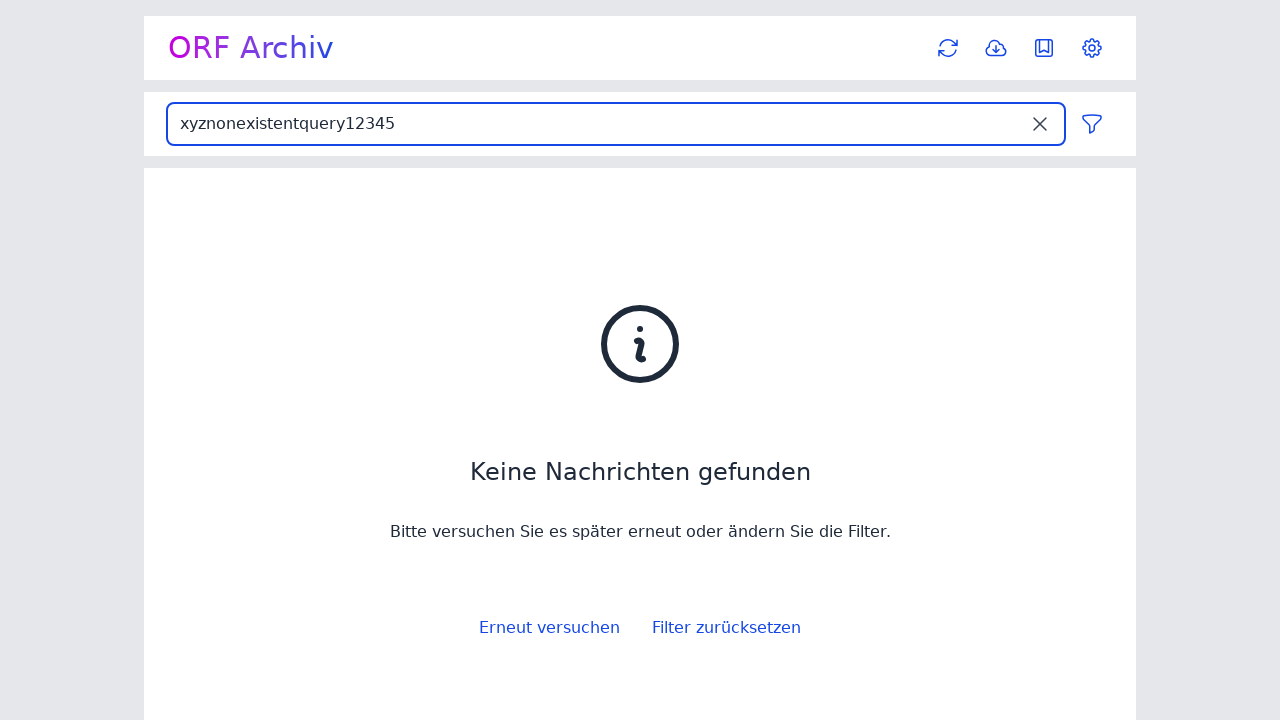

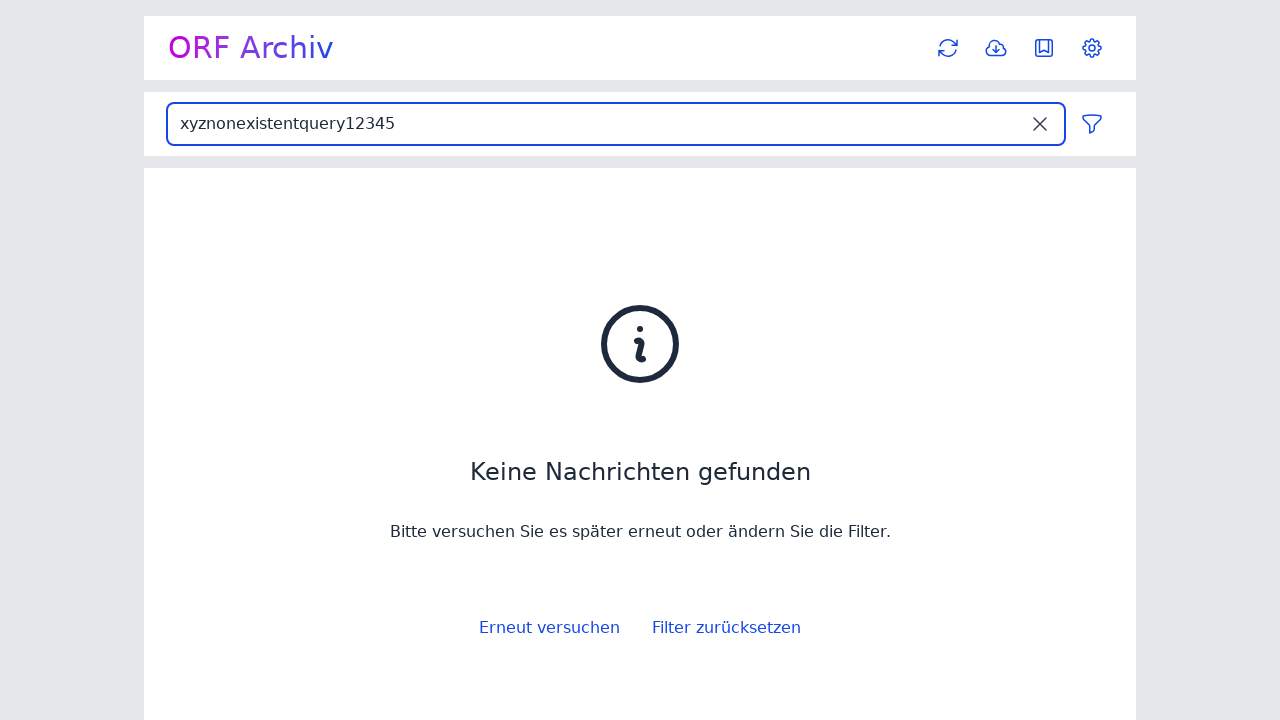